Tests dynamic controls by clicking checkbox, removing it, then adding it back and verifying the "It's back!" message appears

Starting URL: https://the-internet.herokuapp.com

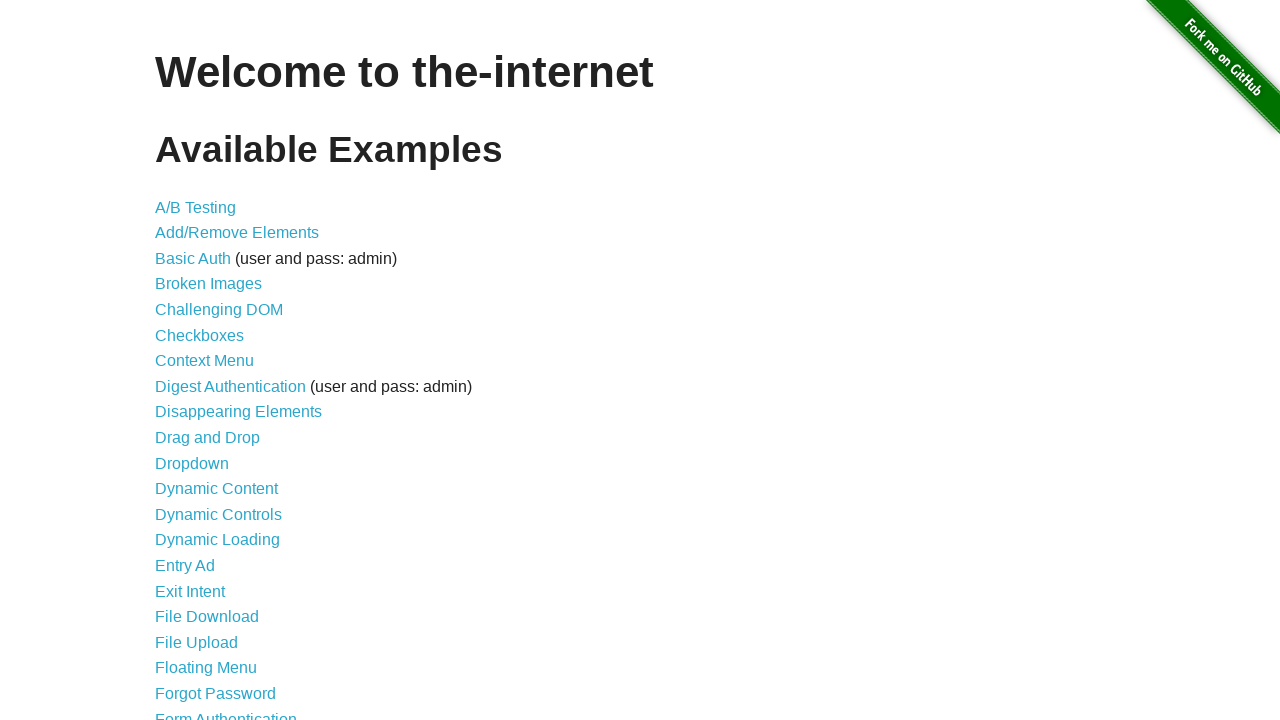

Clicked on Dynamic Controls link at (218, 514) on xpath=//a[text()='Dynamic Controls']
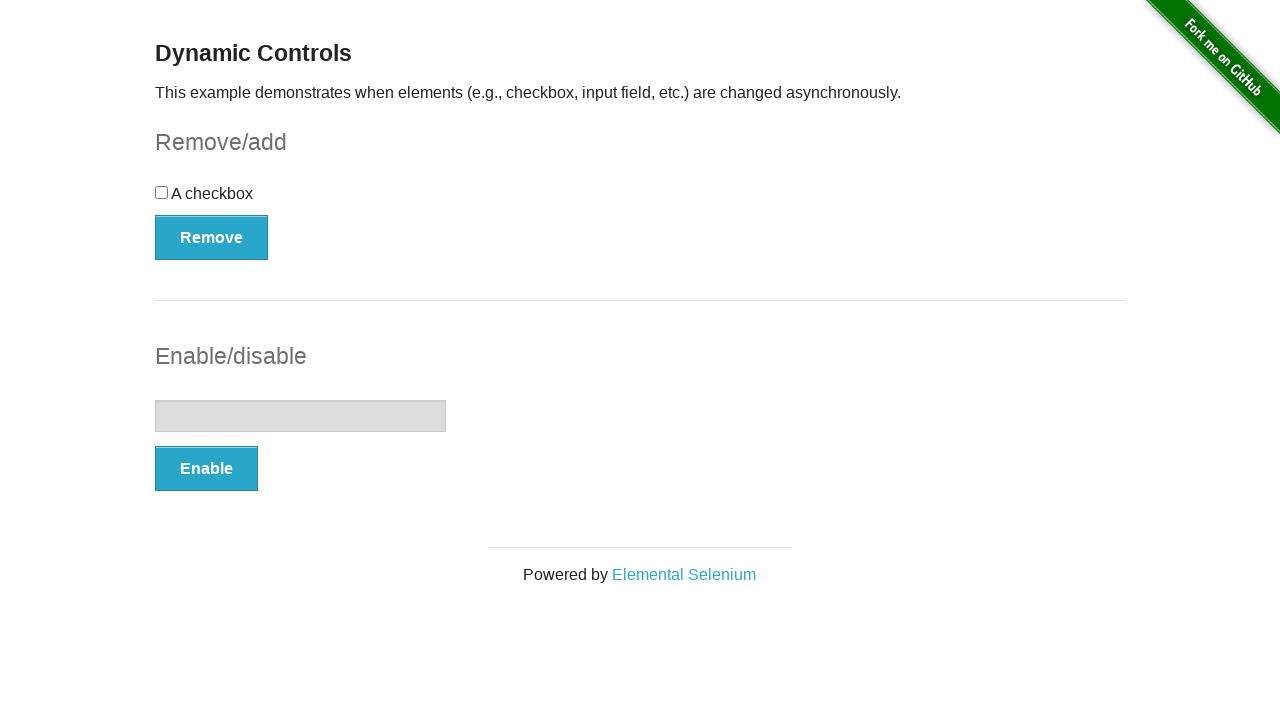

Clicked the checkbox at (162, 192) on input[type='checkbox']
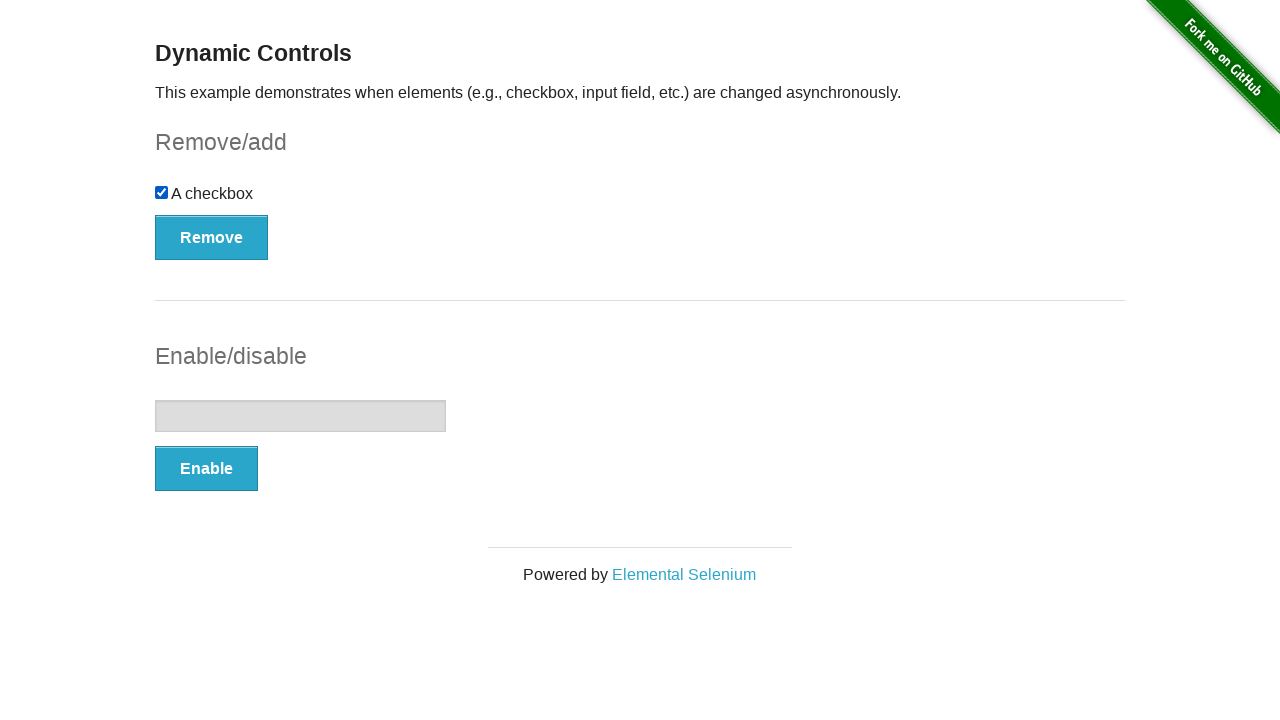

Clicked Remove button to remove the checkbox at (212, 237) on xpath=//button[text()='Remove']
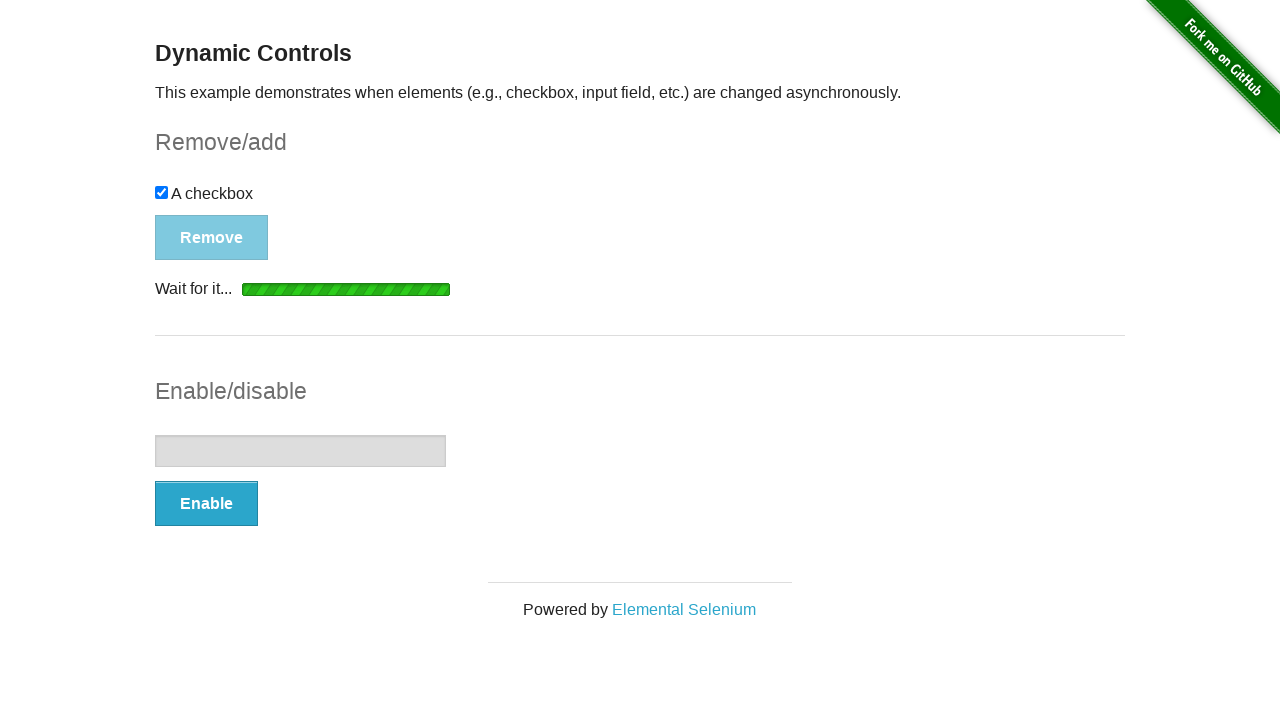

Add button became visible after removal
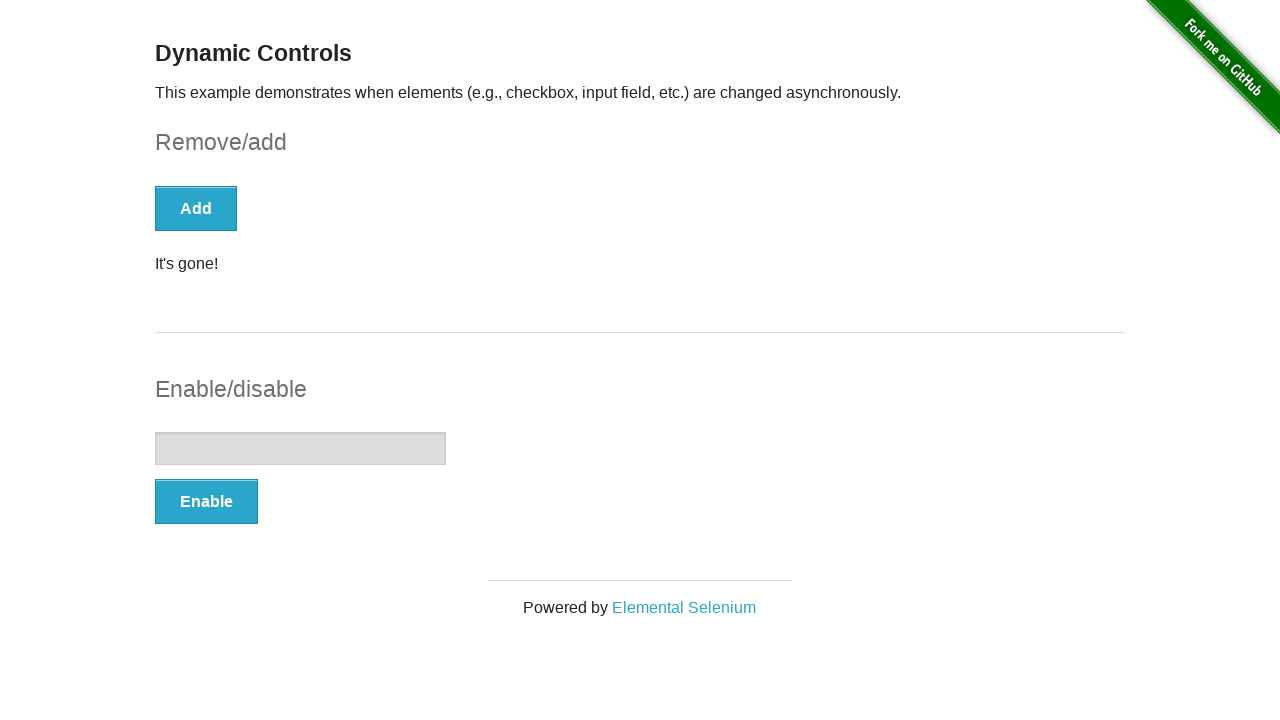

Clicked Add button to restore the checkbox at (196, 208) on xpath=//button[text()='Add']
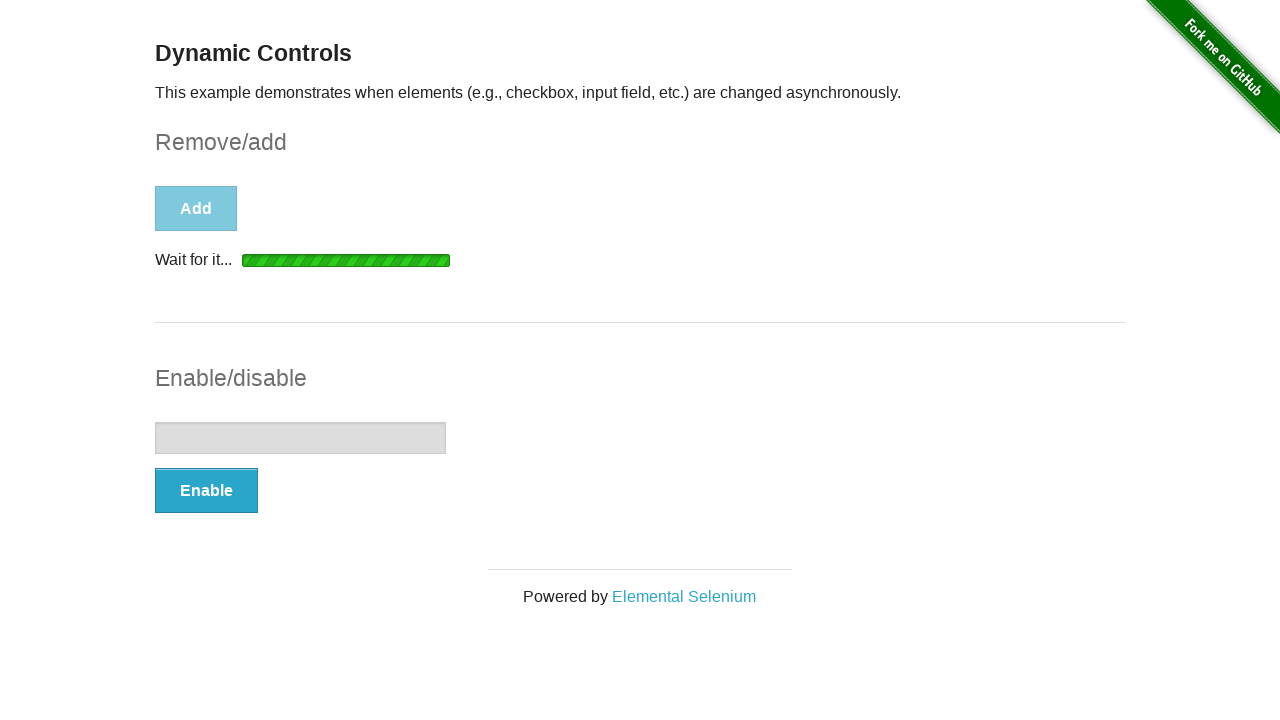

Success message appeared
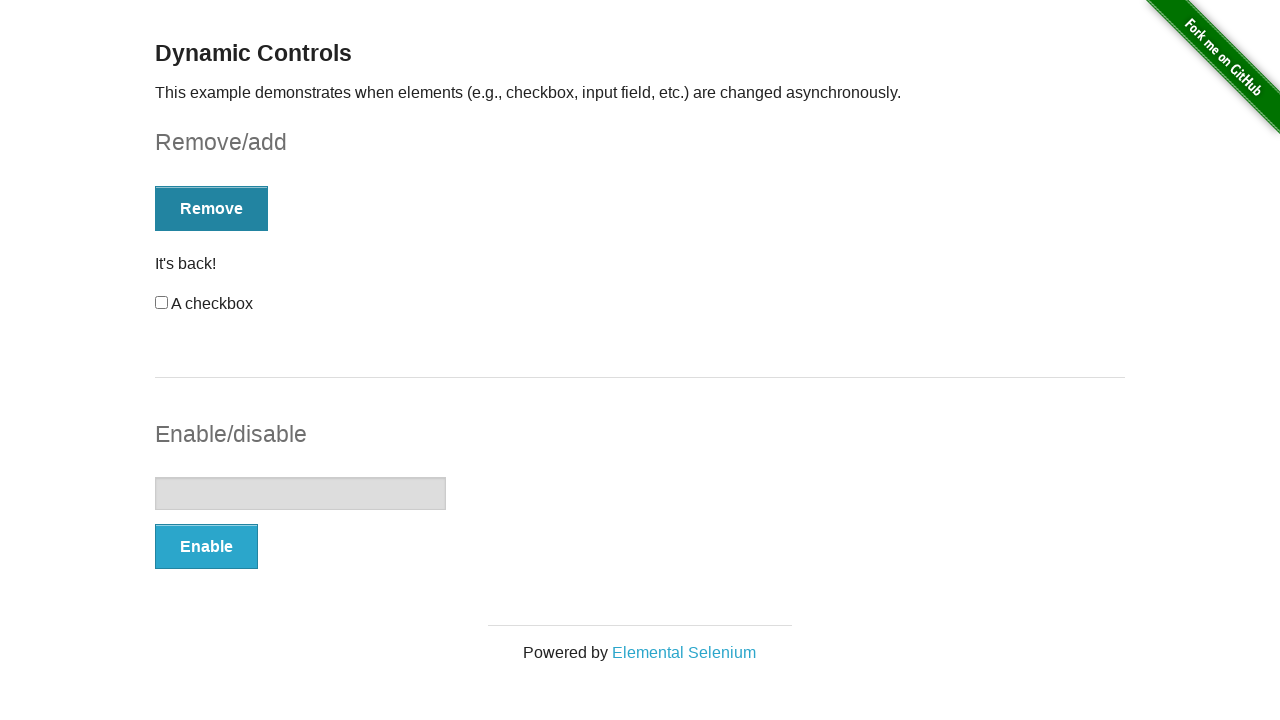

Verified message text is "It's back!"
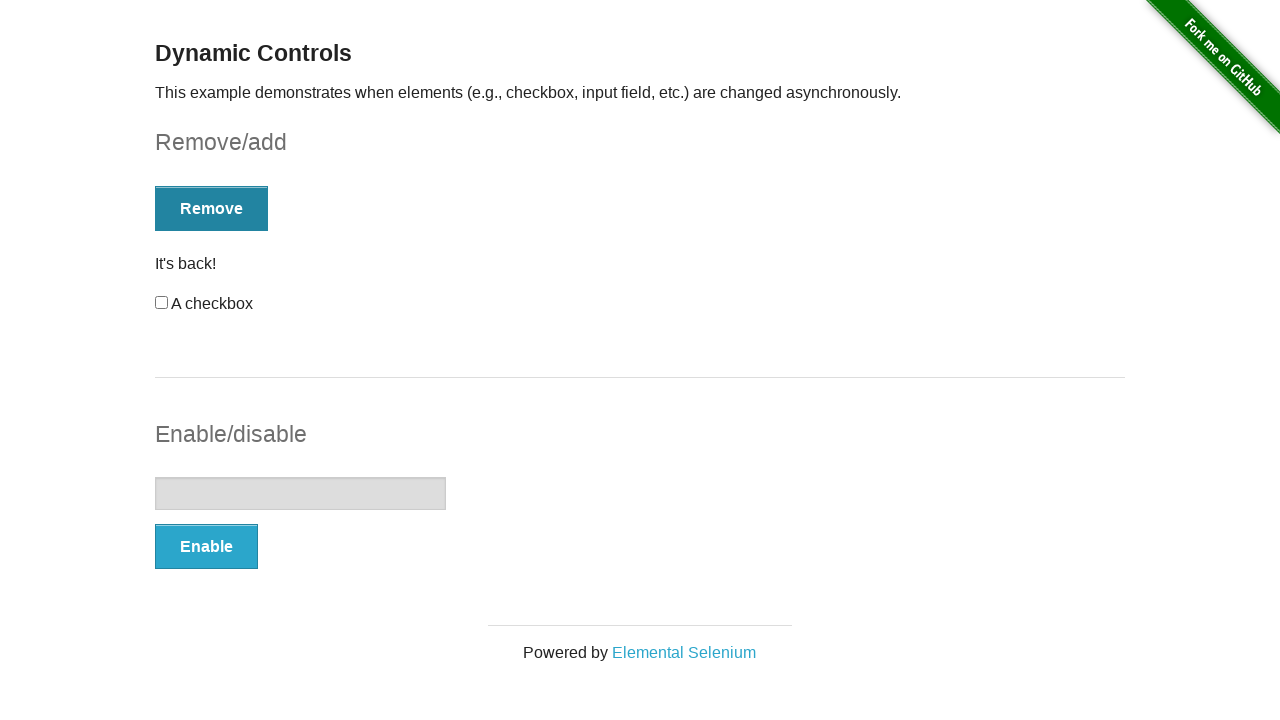

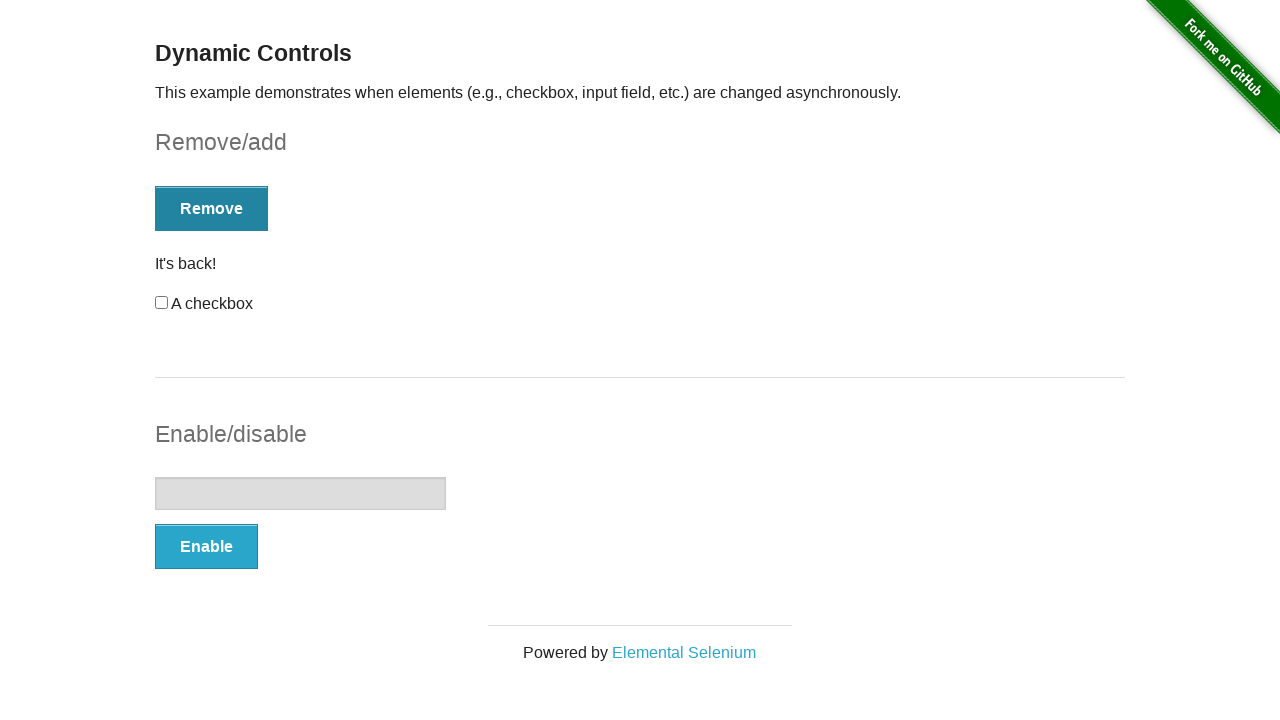